Navigates to Top List then New Comments and verifies no comments are displayed

Starting URL: http://www.99-bottles-of-beer.net

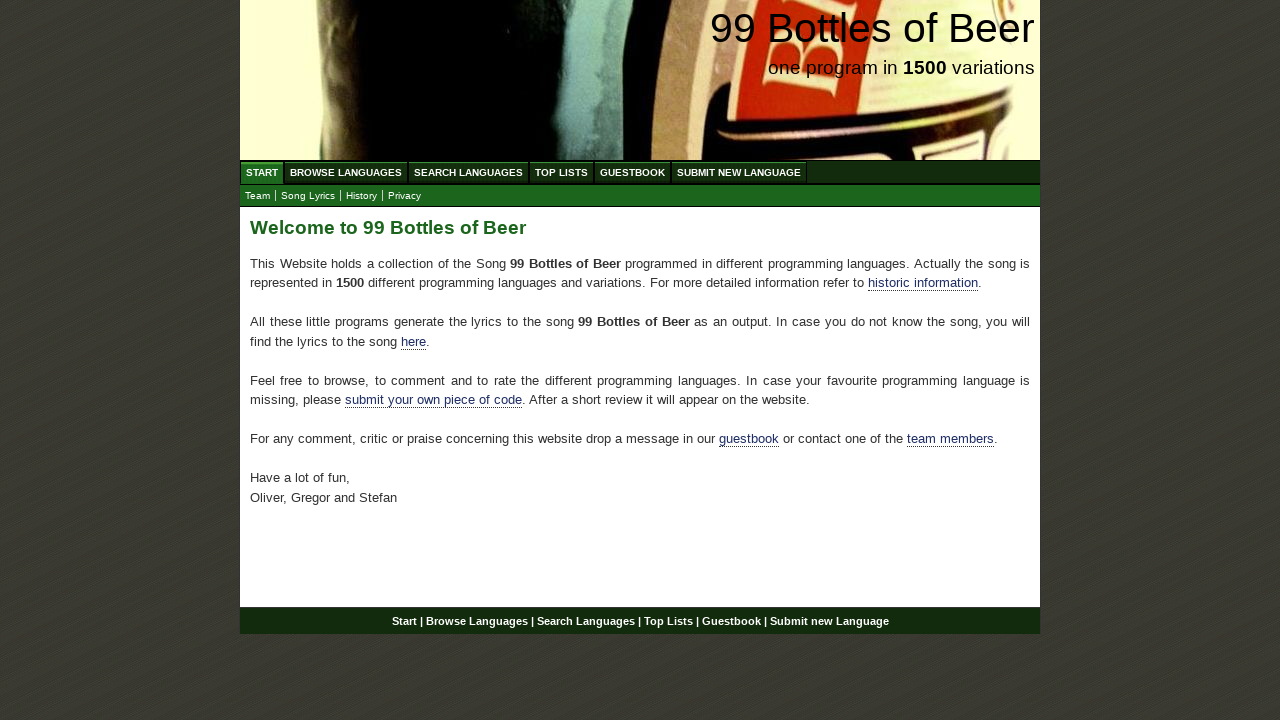

Clicked on Top List menu at (562, 172) on xpath=//li/a[@href='/toplist.html']
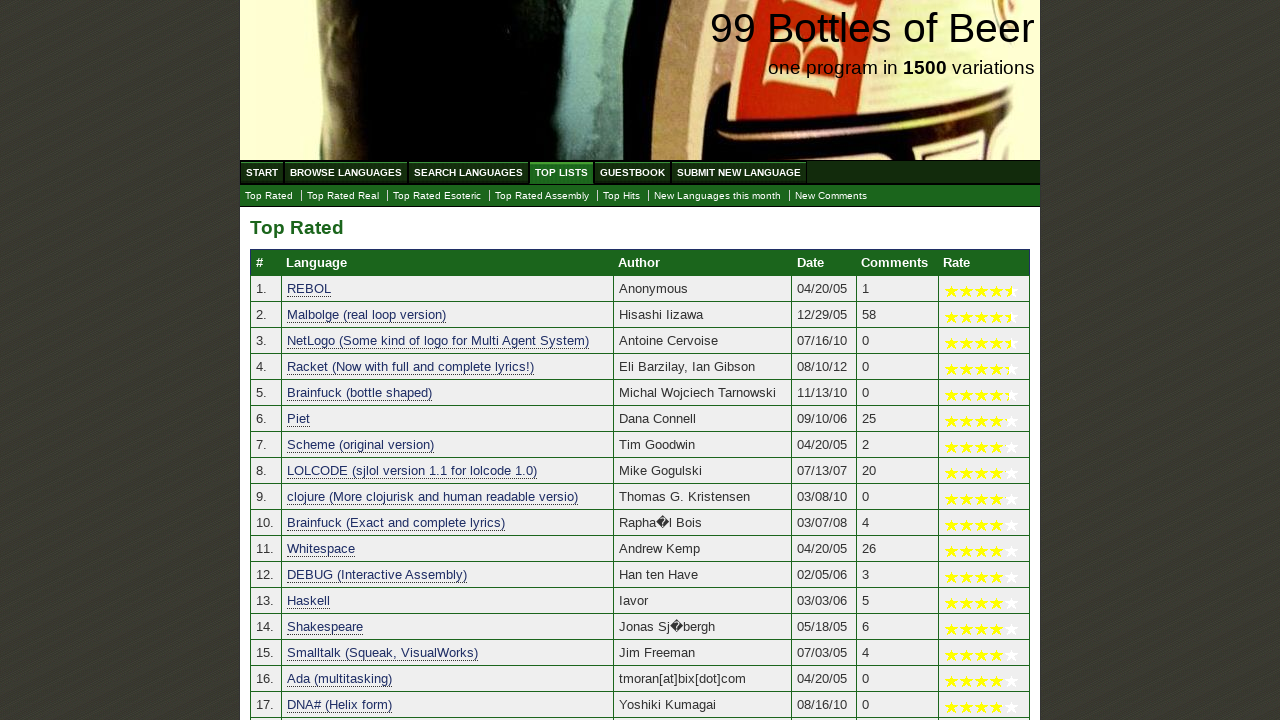

Clicked on New Comments submenu at (831, 196) on xpath=//li/a[@href='./newcomments.html']
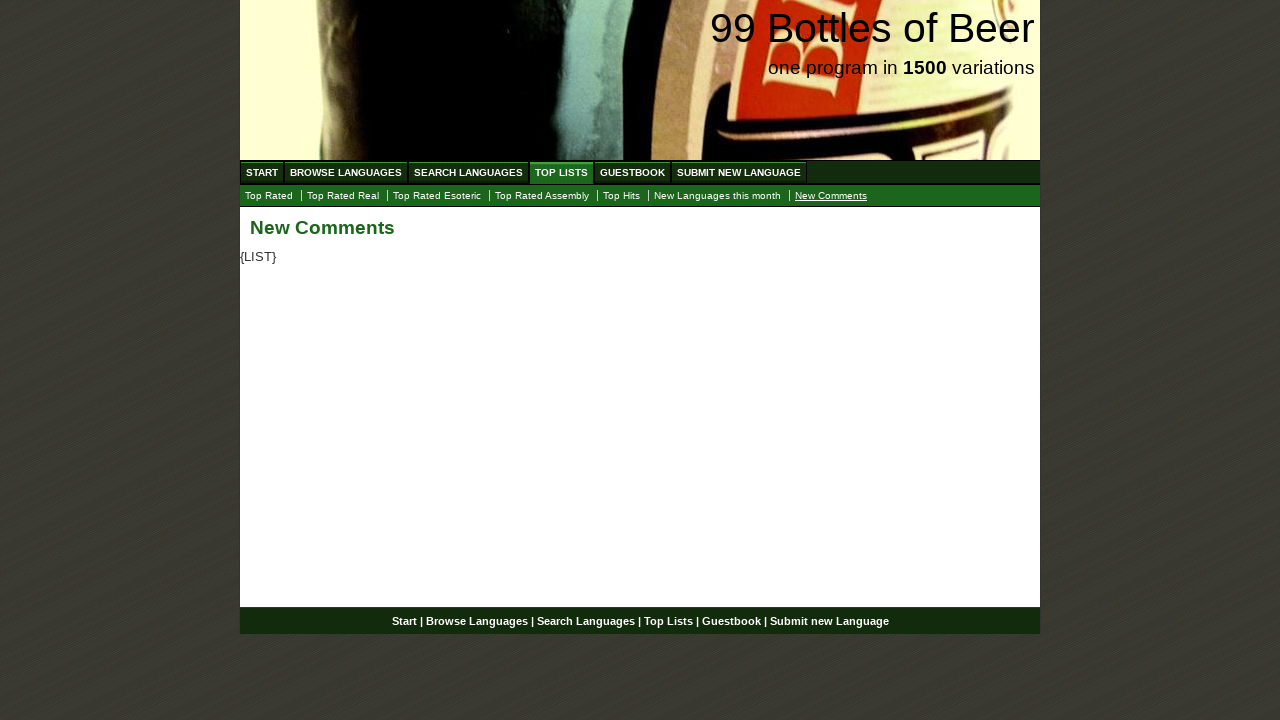

Located main content paragraph element
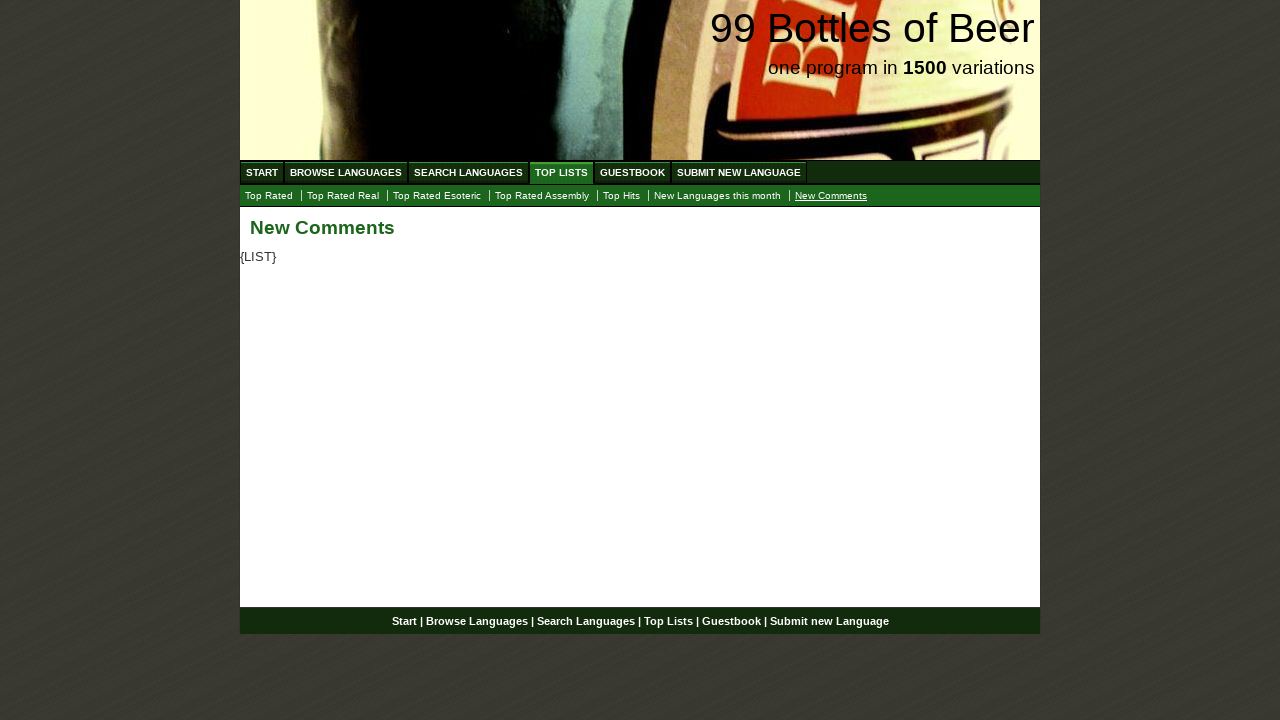

Verified that no comments are displayed (empty text content)
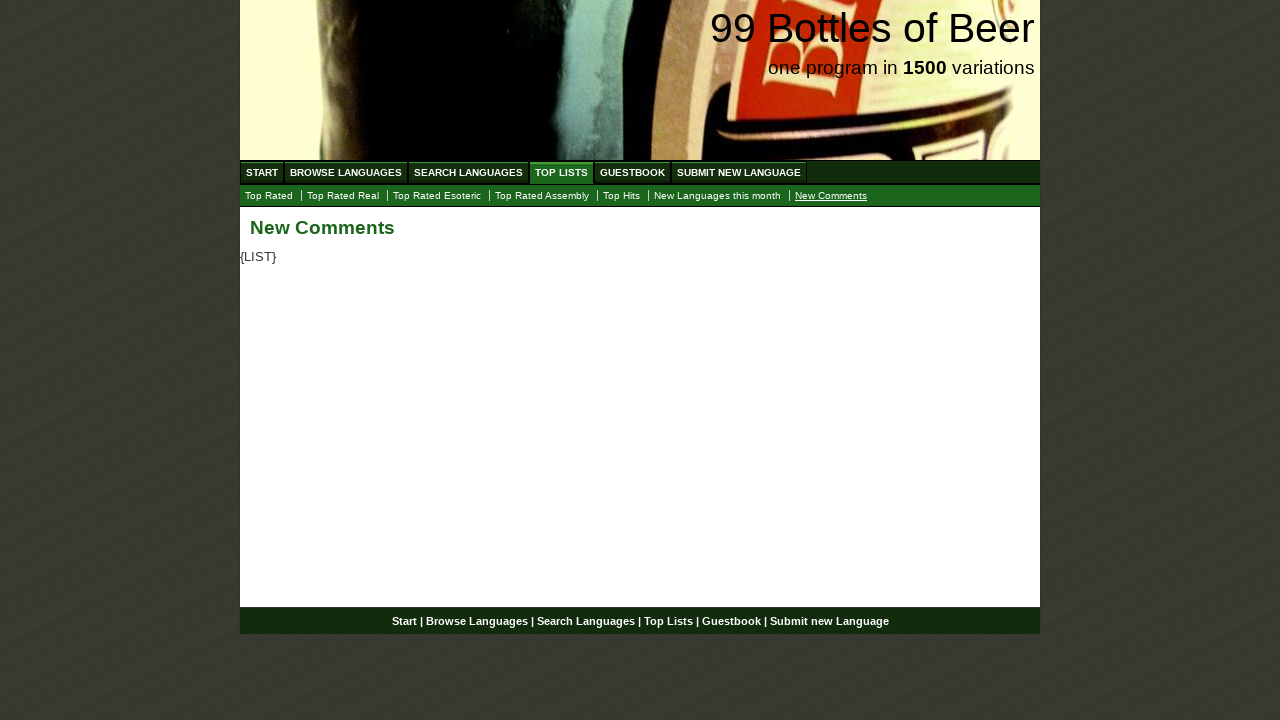

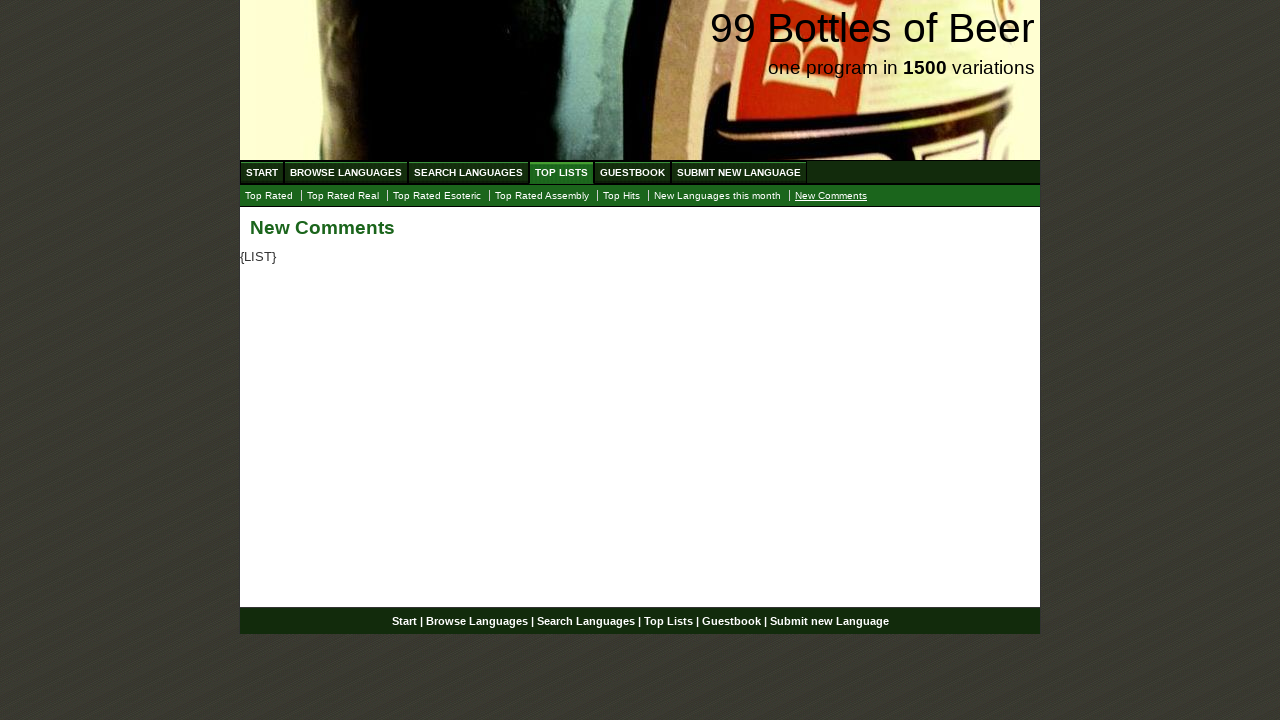